Tests JavaScript alert with text input functionality by clicking to trigger an alert, entering text into the alert prompt, accepting it, and verifying the result message is displayed correctly.

Starting URL: http://demo.automationtesting.in/Alerts.html

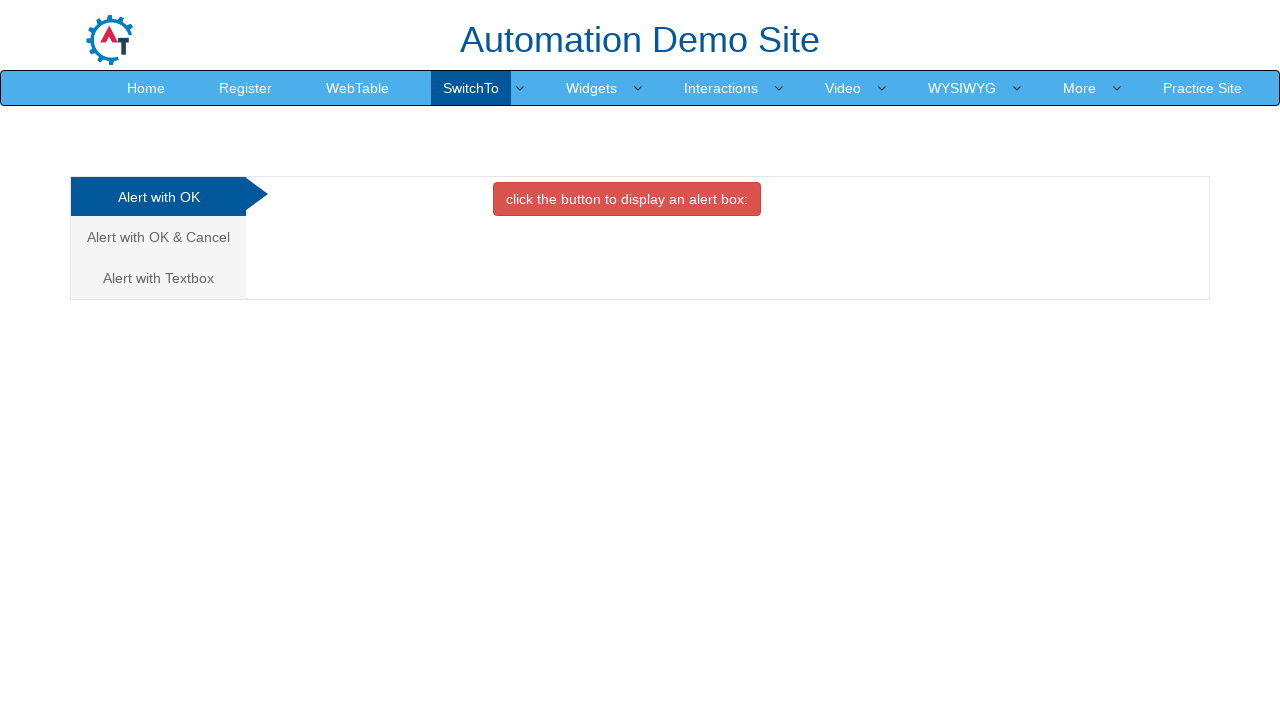

Clicked on the Alert with Text Box tab at (158, 278) on xpath=/html/body/div[1]/div/div/div/div[1]/ul/li[3]/a
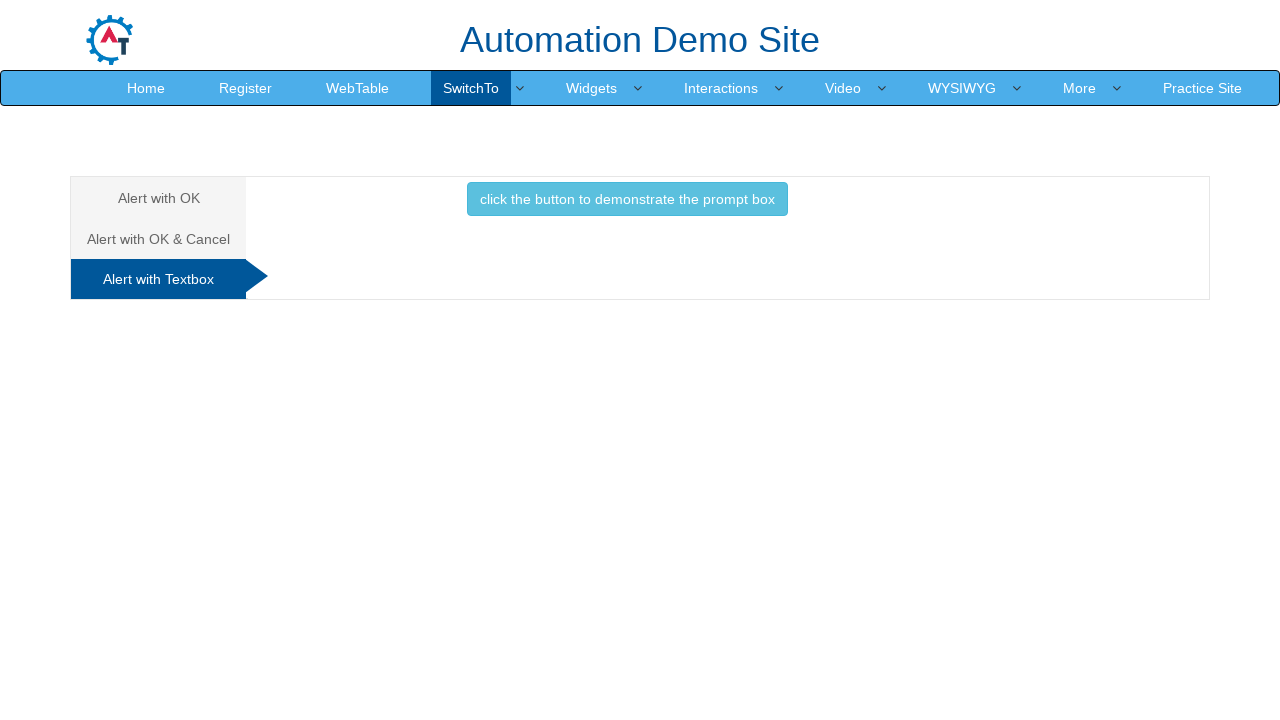

Clicked the button to trigger prompt alert at (627, 199) on #Textbox button
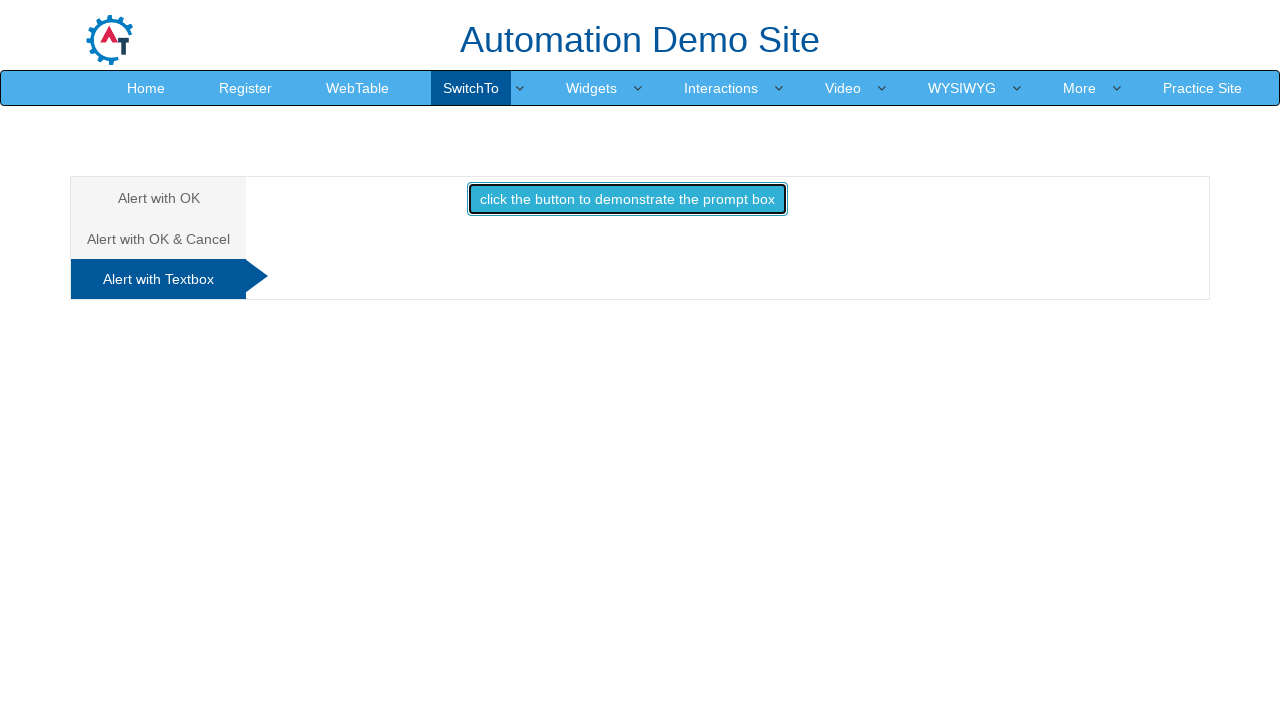

Set up dialog handler to accept prompt with text 'rishabh'
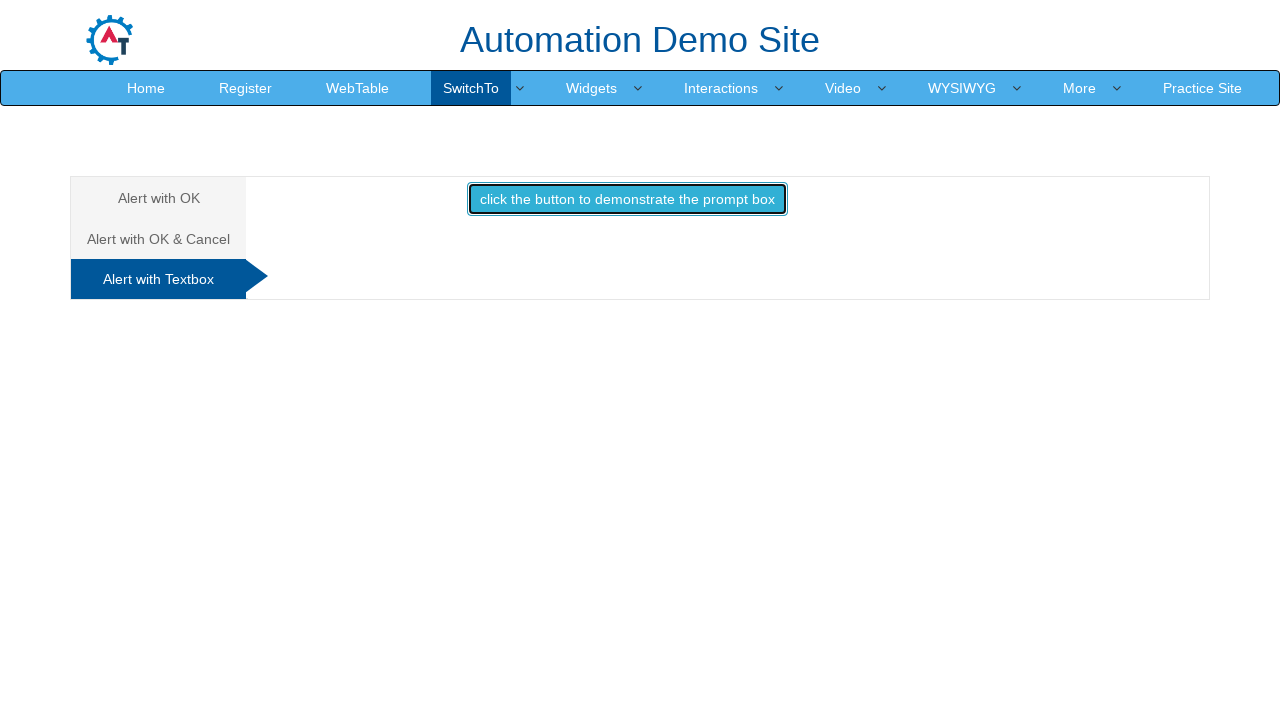

Clicked button again to trigger dialog with handler active at (627, 199) on #Textbox button
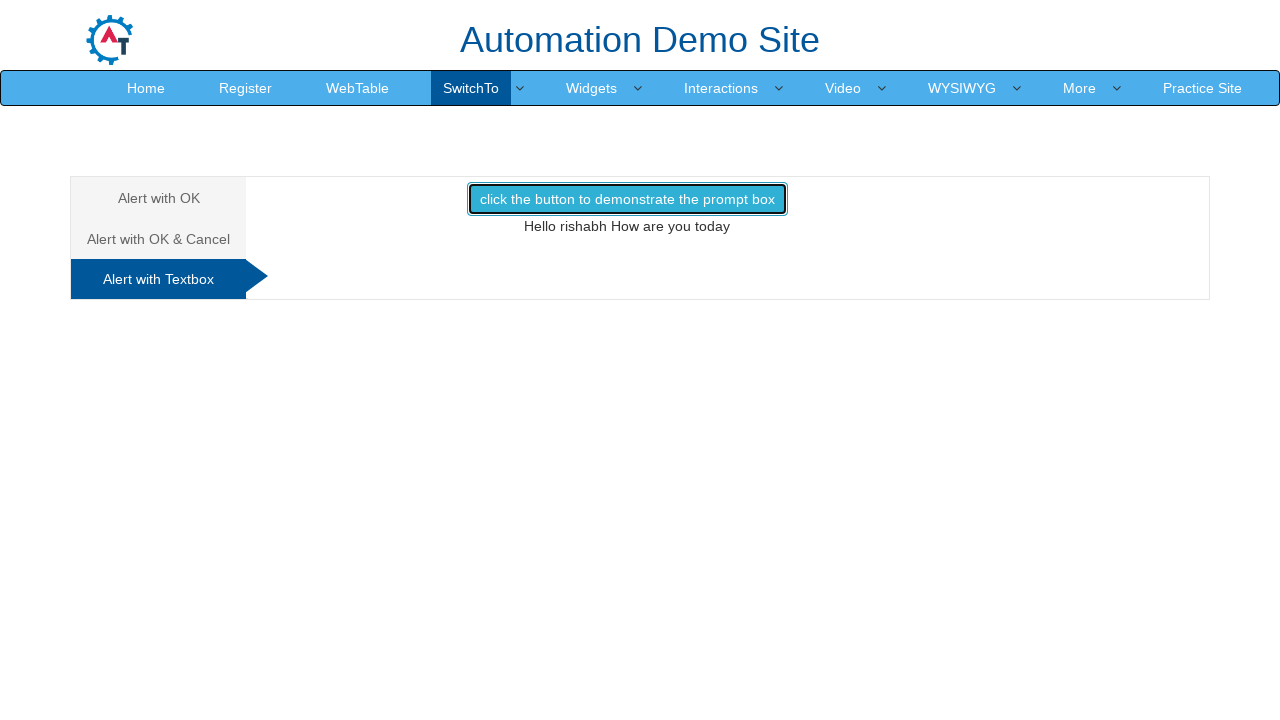

Result text element loaded
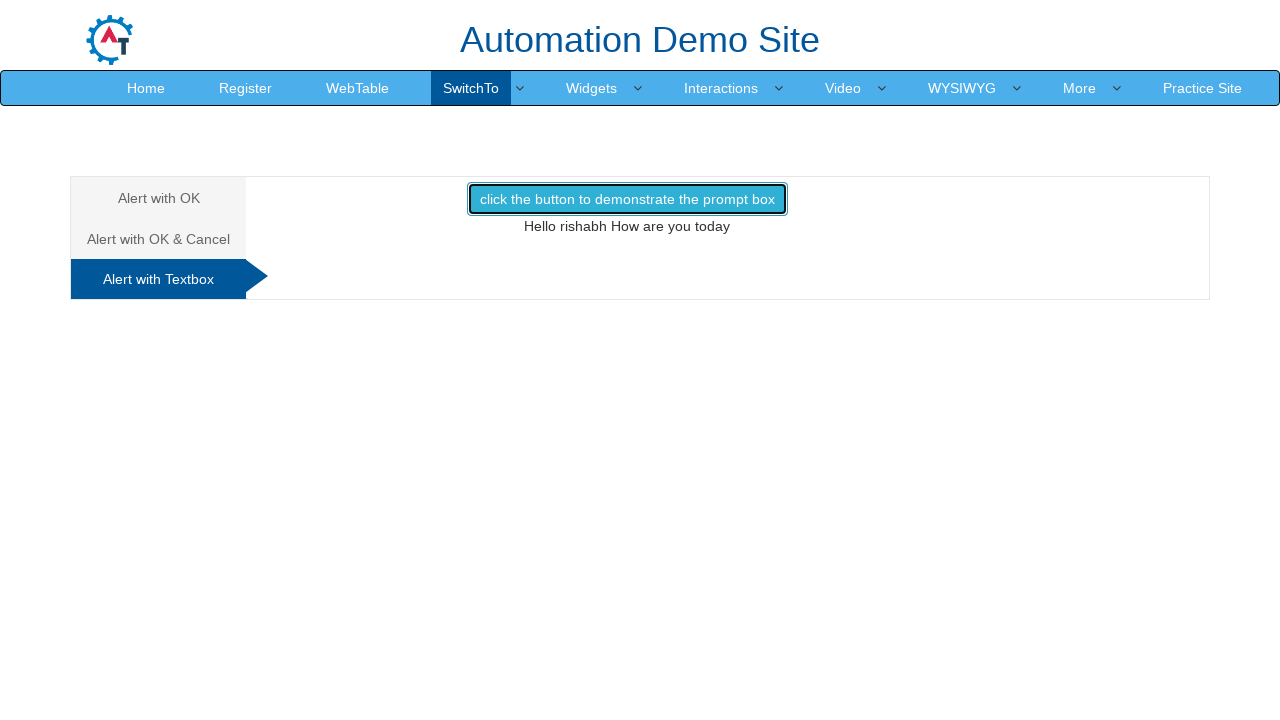

Retrieved result text: 'Hello rishabh How are you today'
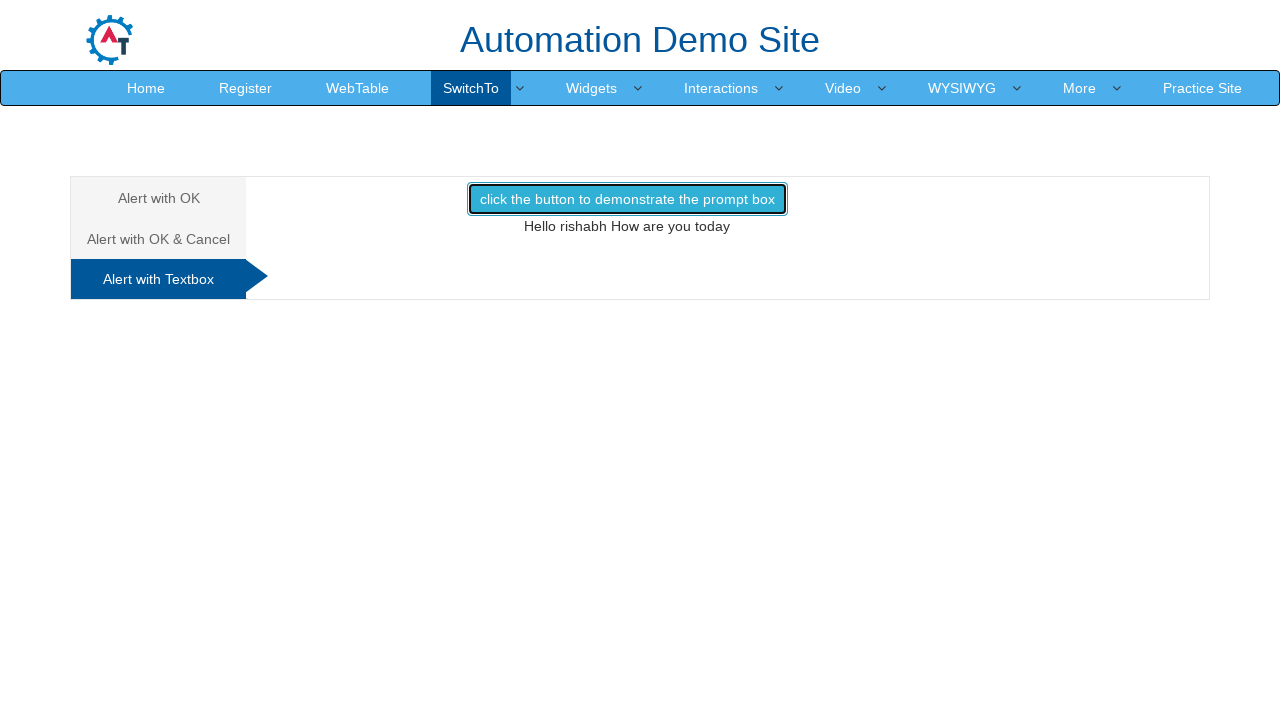

Verified result text matches expected value 'Hello rishabh How are you today'
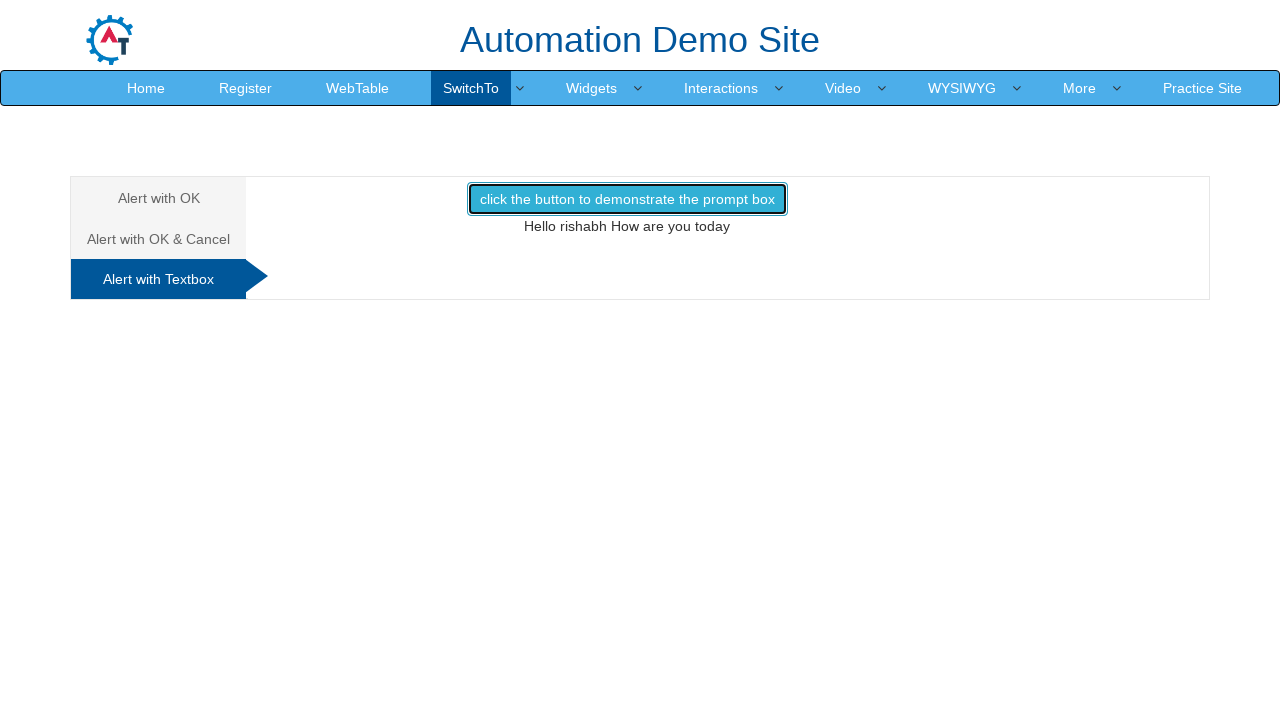

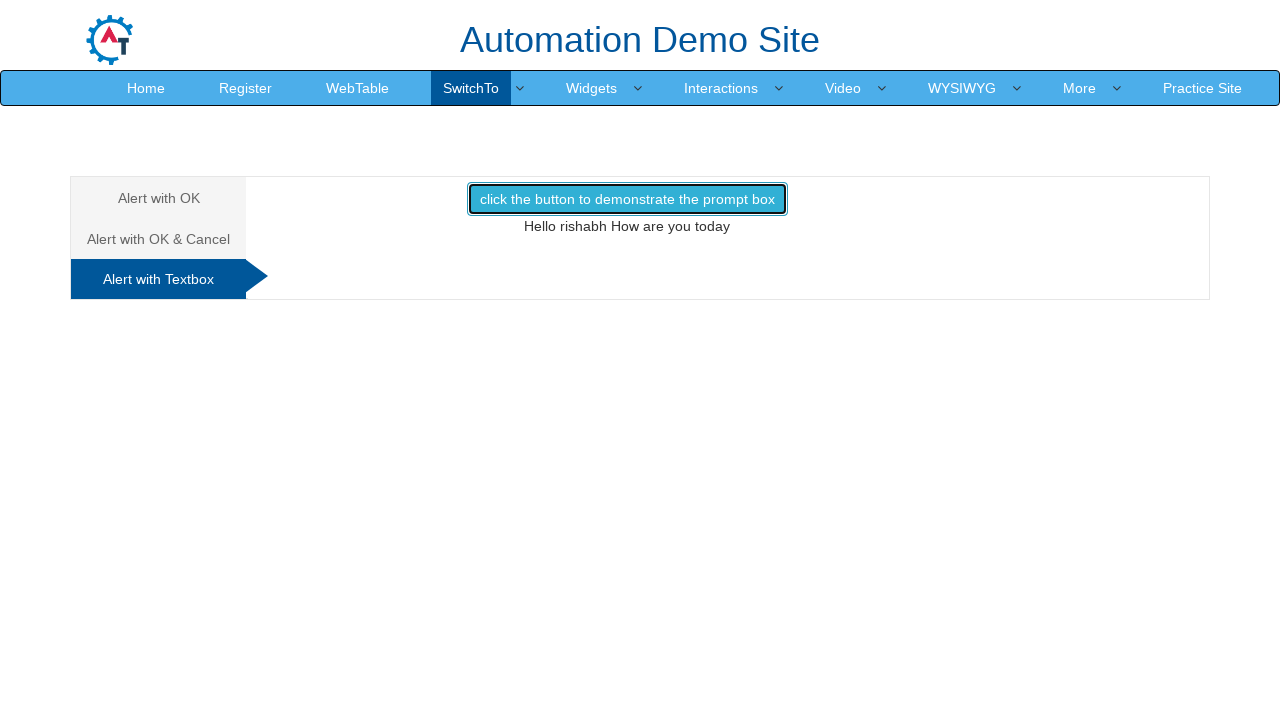